Searches for torrents on snowfl.com by entering a query, clicking search, and extracting search results with names, magnet links, and stats (seeds, leeches, size).

Starting URL: https://snowfl.com

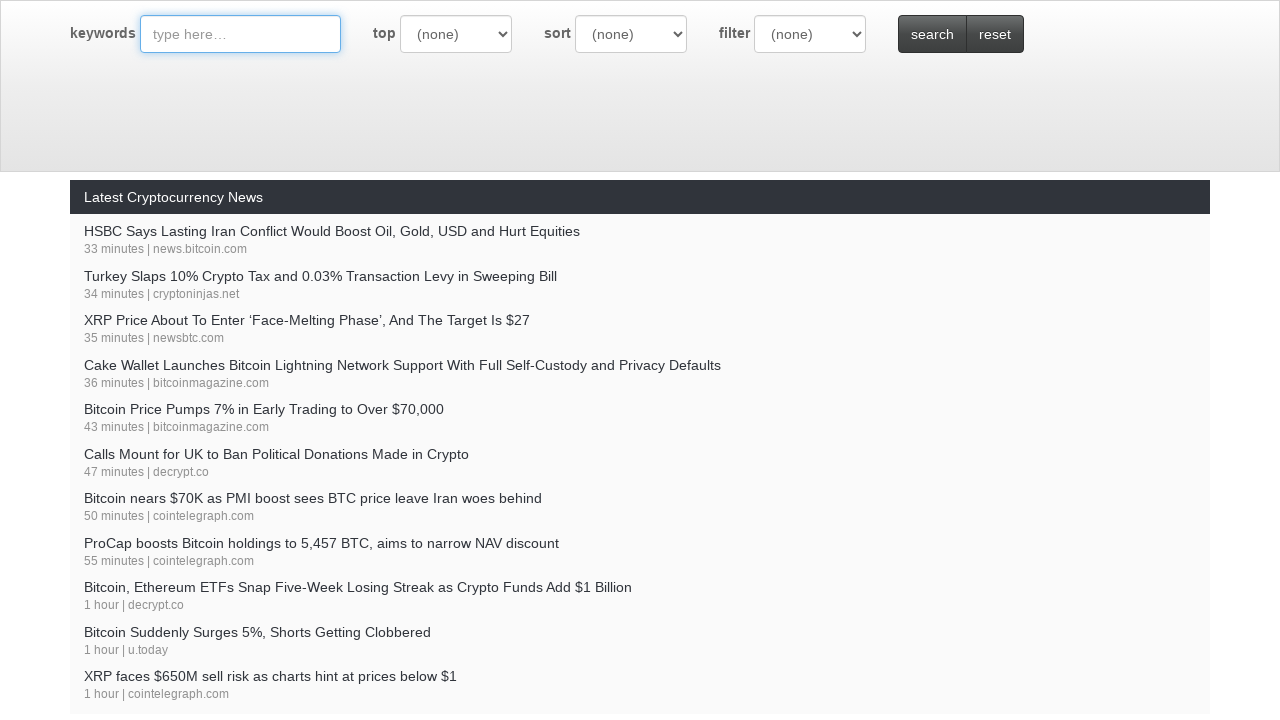

Filled search query field with 'ubuntu iso' on #query
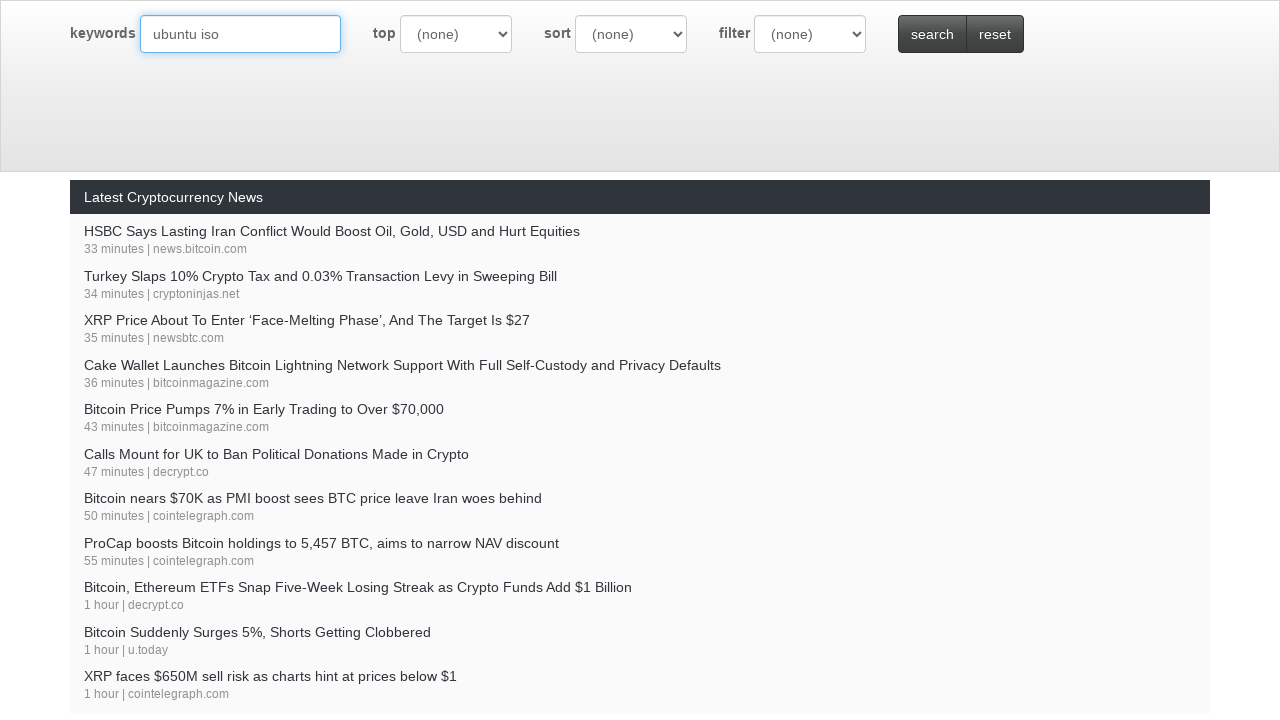

Clicked search button to search for torrents at (932, 34) on #btn-search
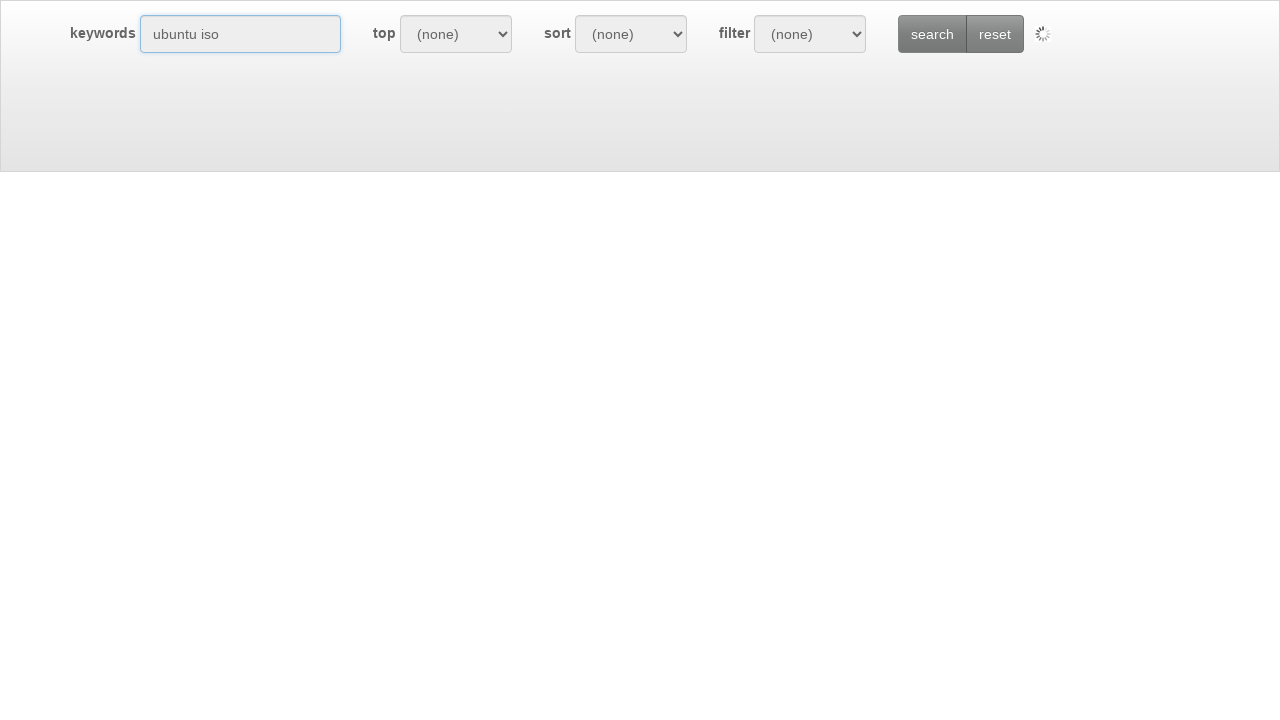

Search results loaded on snowfl.com
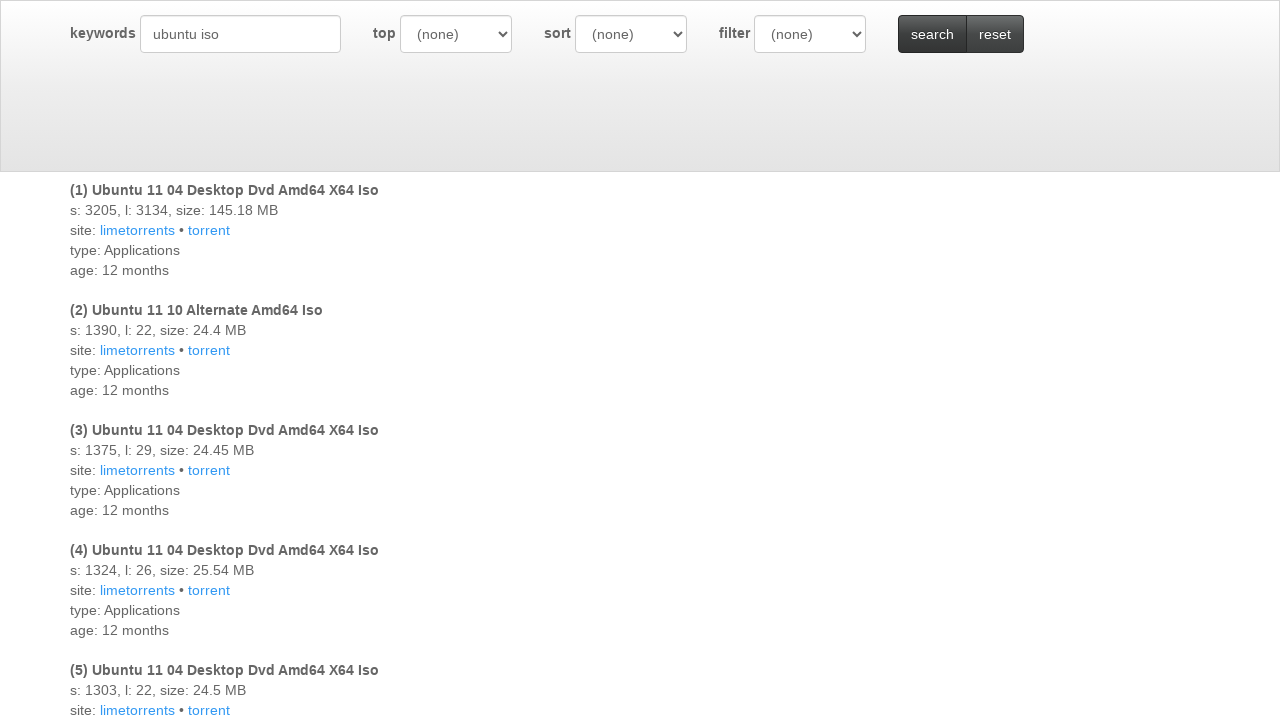

Clicked magnet link from first search result at (209, 230) on .result-item >> nth=0 >> .torrent
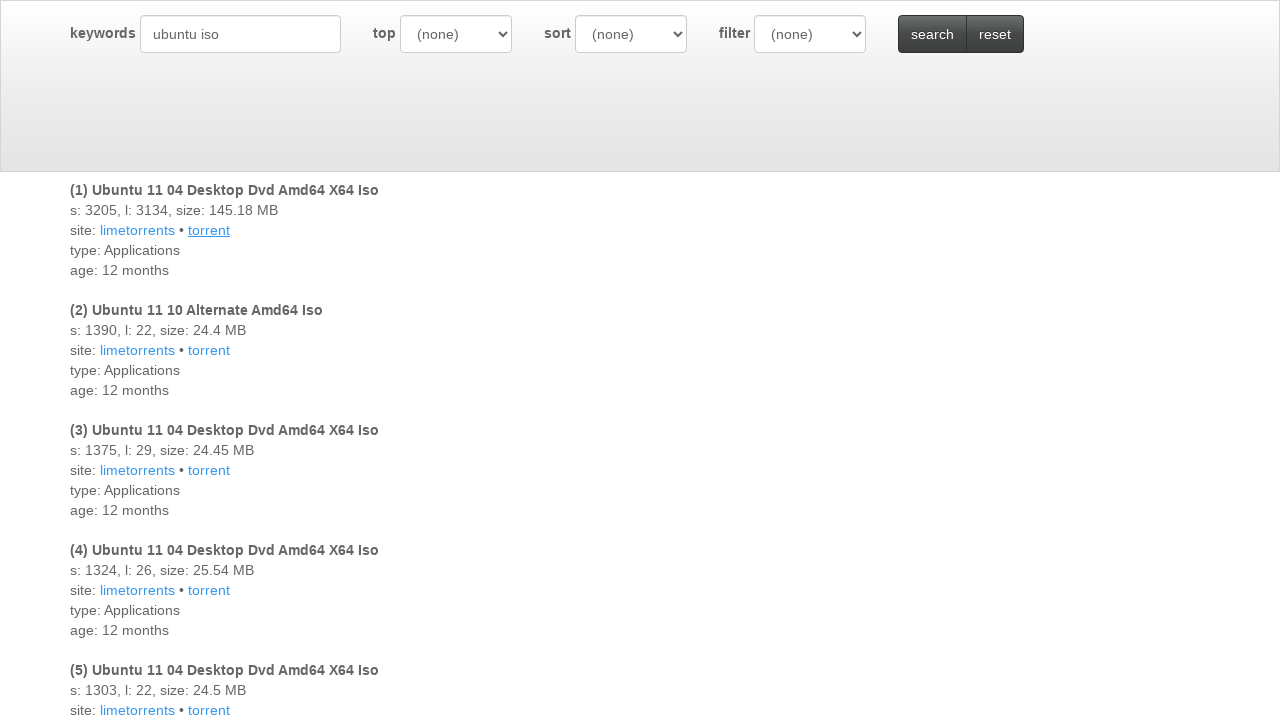

Waited for page to fully load
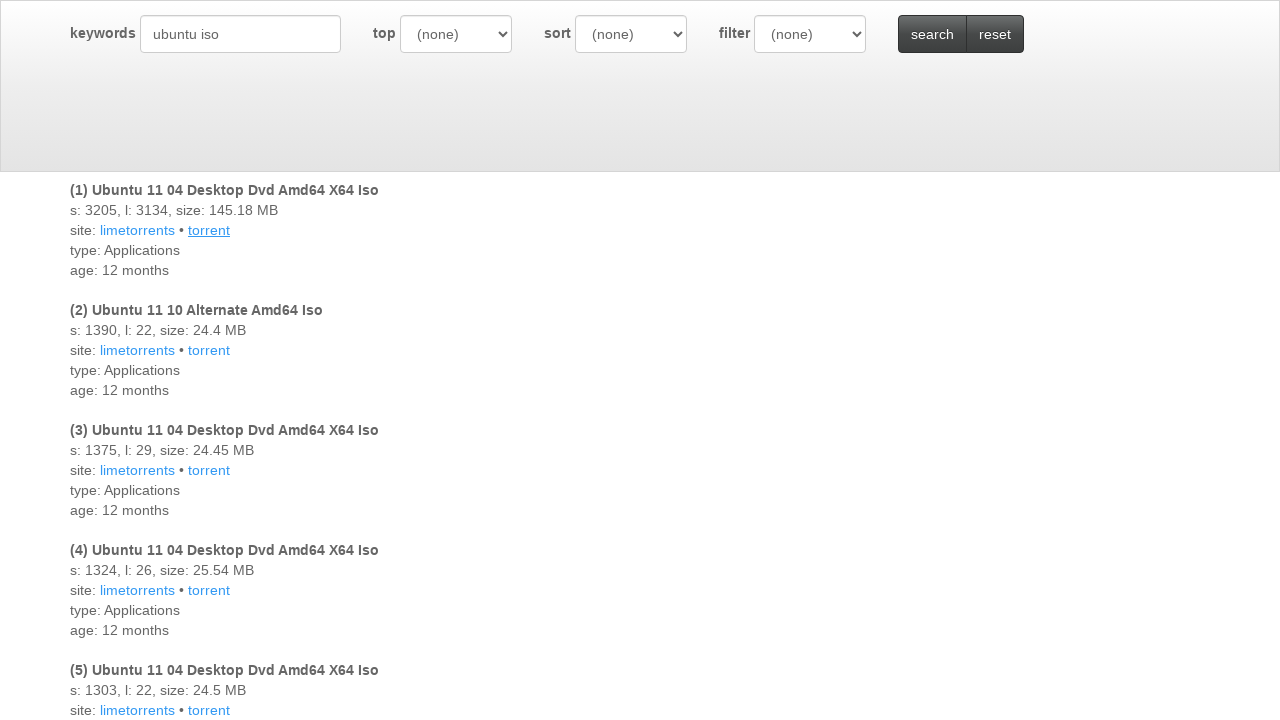

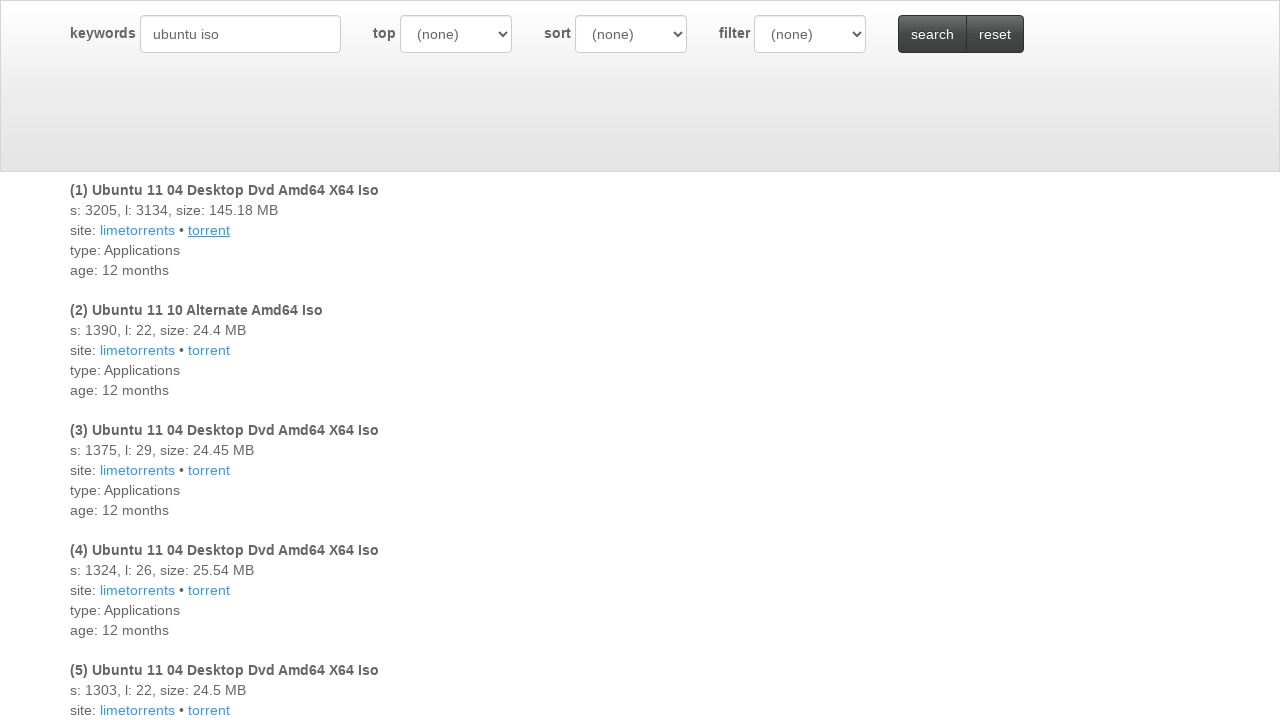